Tests that checkboxes for food items (Pizza, Hamburguesa, Pasta, Helado, Torta) are visible, can be checked, and can be unchecked

Starting URL: https://thefreerangetester.github.io/sandbox-automation-testing/

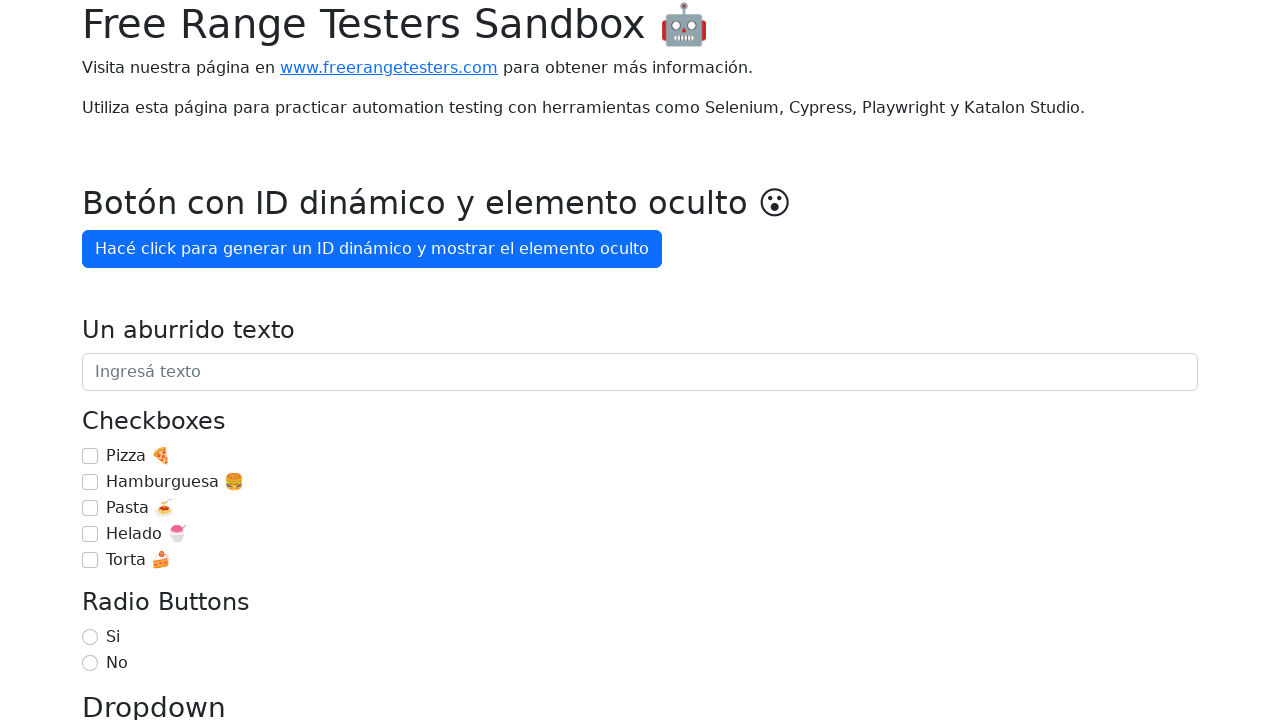

Navigated to sandbox automation testing page
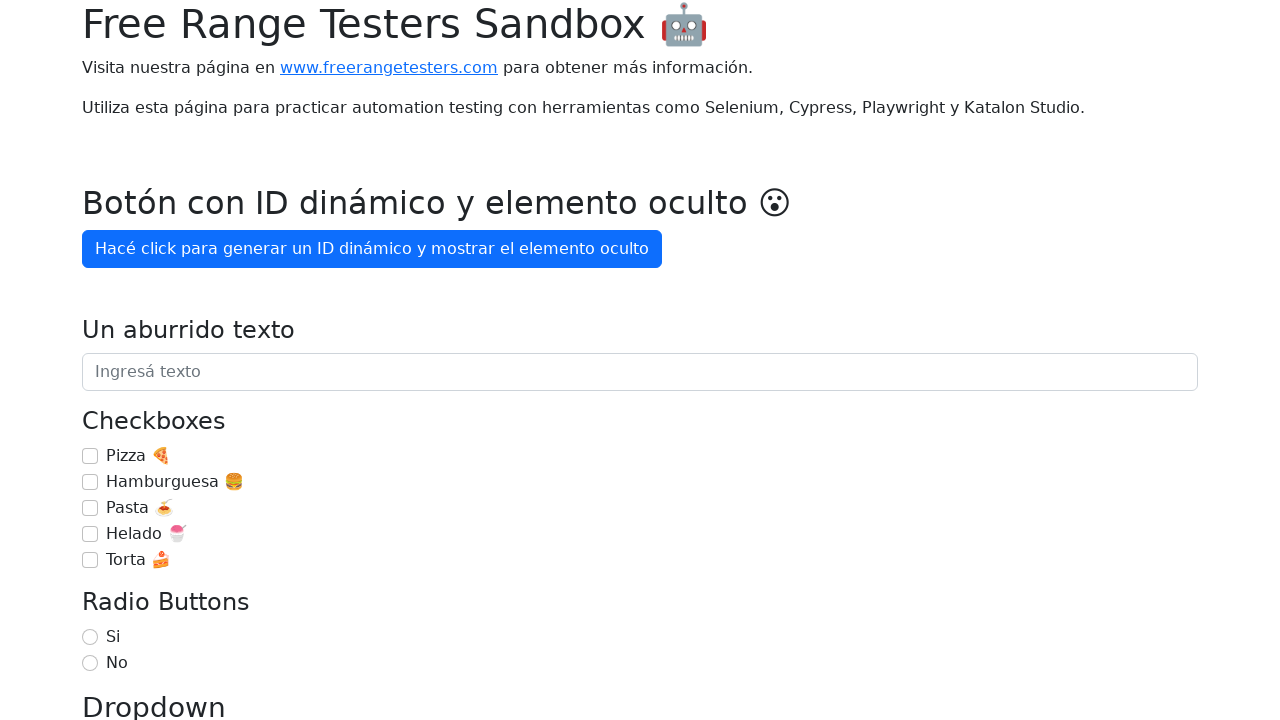

Verified checkbox 'Pizza 🍕' is visible
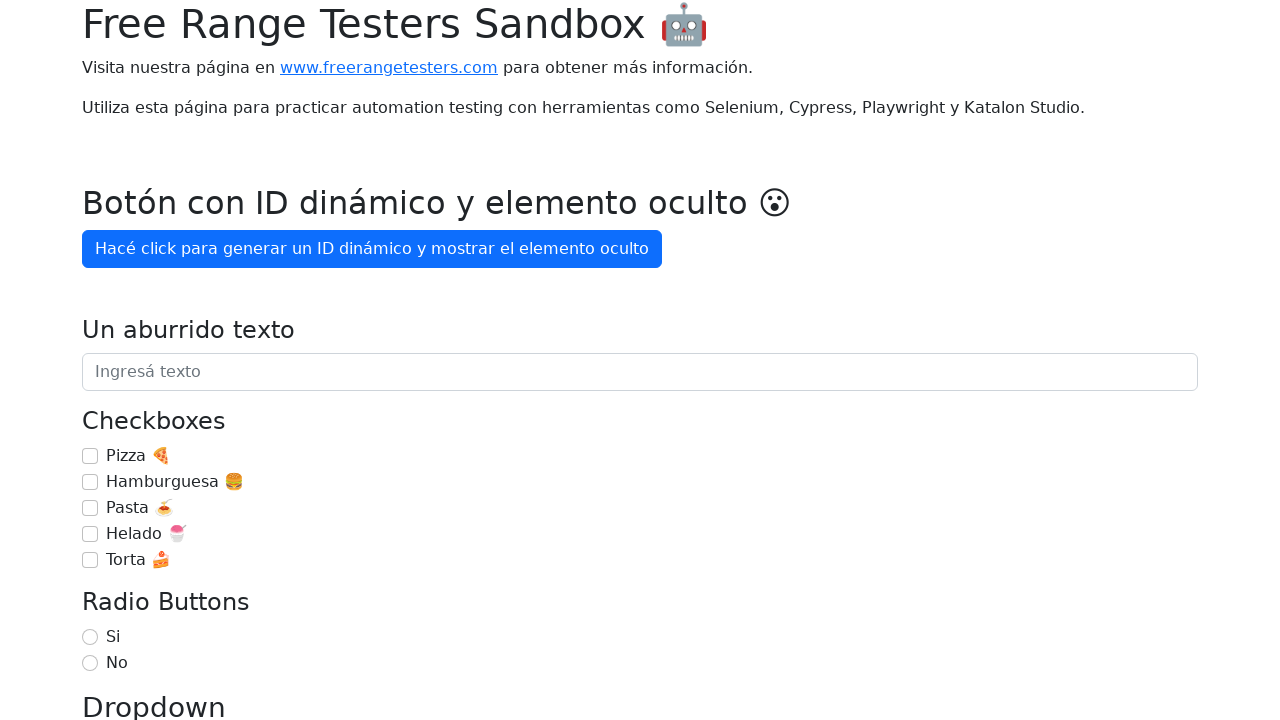

Checked checkbox 'Pizza 🍕' at (90, 456) on internal:role=checkbox[name="Pizza 🍕"i]
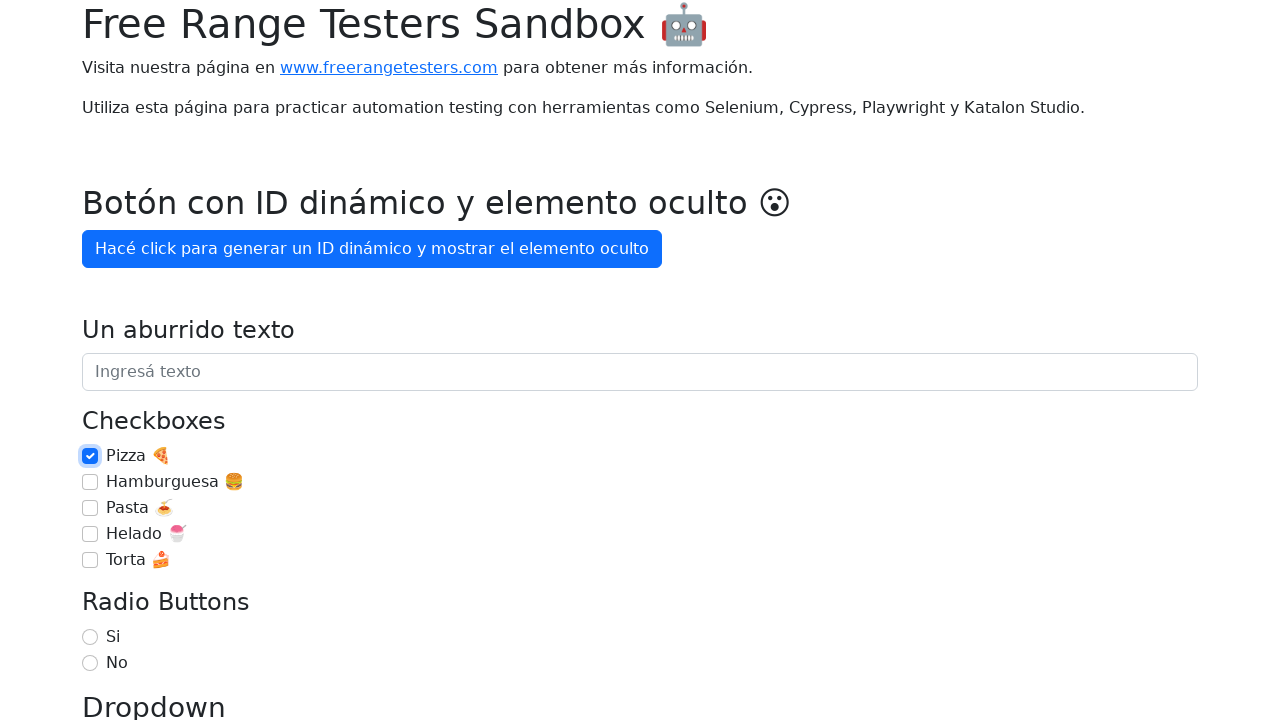

Unchecked checkbox 'Pizza 🍕' at (90, 456) on internal:role=checkbox[name="Pizza 🍕"i]
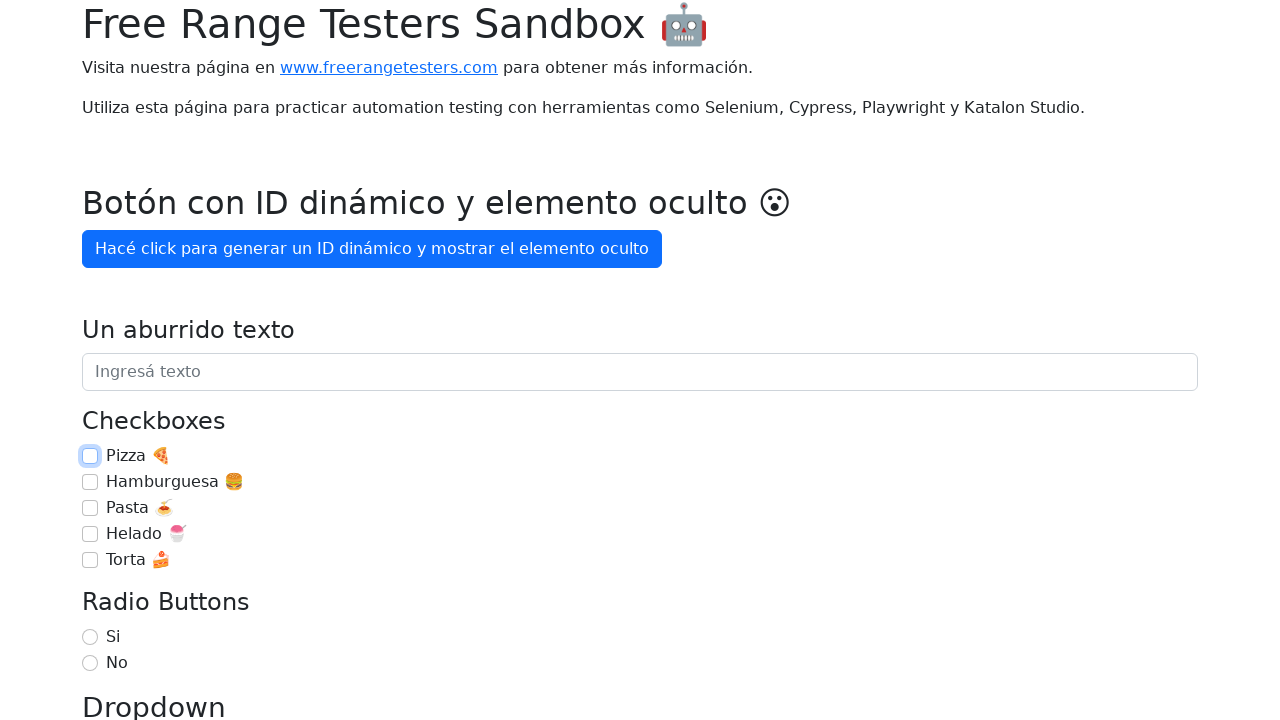

Verified checkbox 'Hamburguesa 🍔' is visible
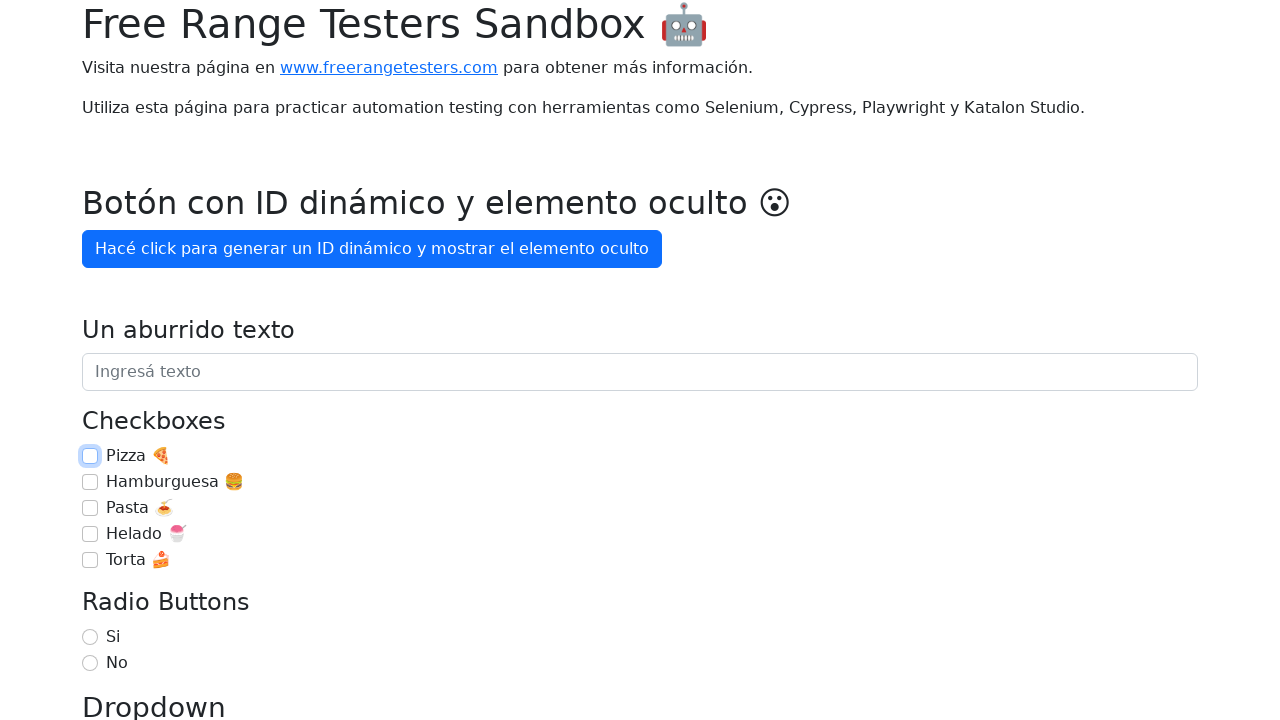

Checked checkbox 'Hamburguesa 🍔' at (90, 482) on internal:role=checkbox[name="Hamburguesa 🍔"i]
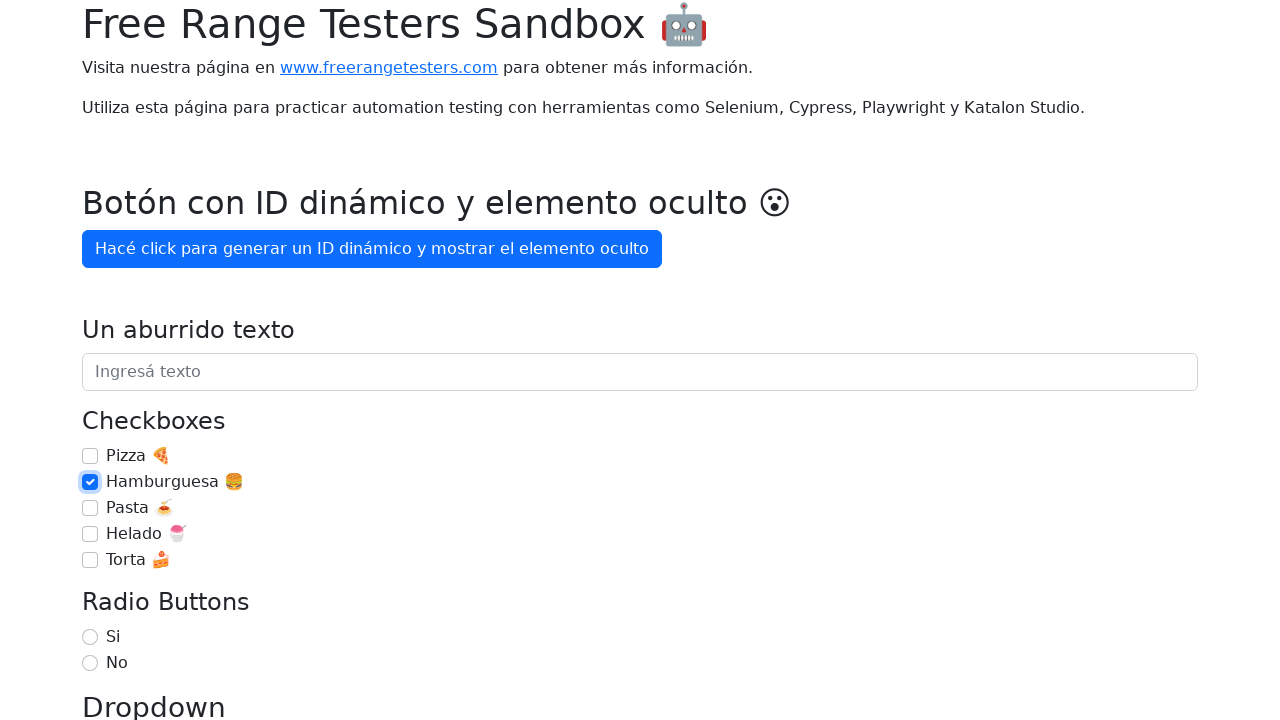

Unchecked checkbox 'Hamburguesa 🍔' at (90, 482) on internal:role=checkbox[name="Hamburguesa 🍔"i]
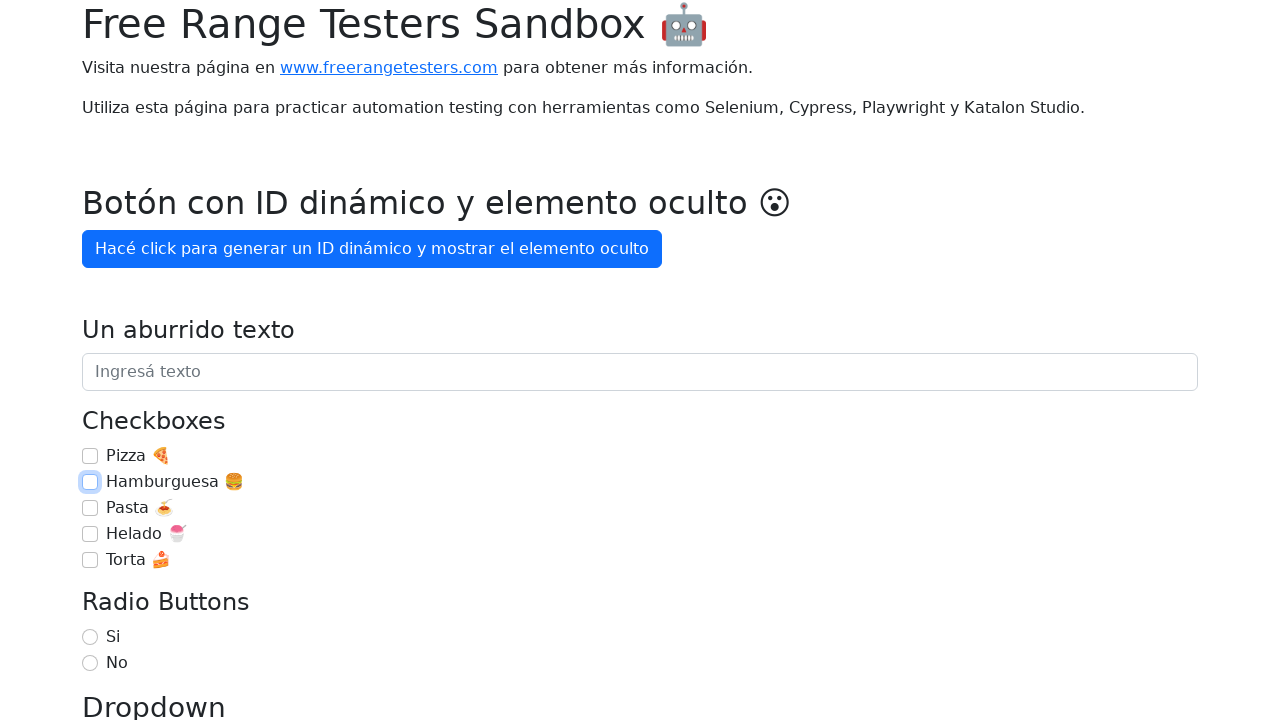

Verified checkbox 'Pasta 🍝' is visible
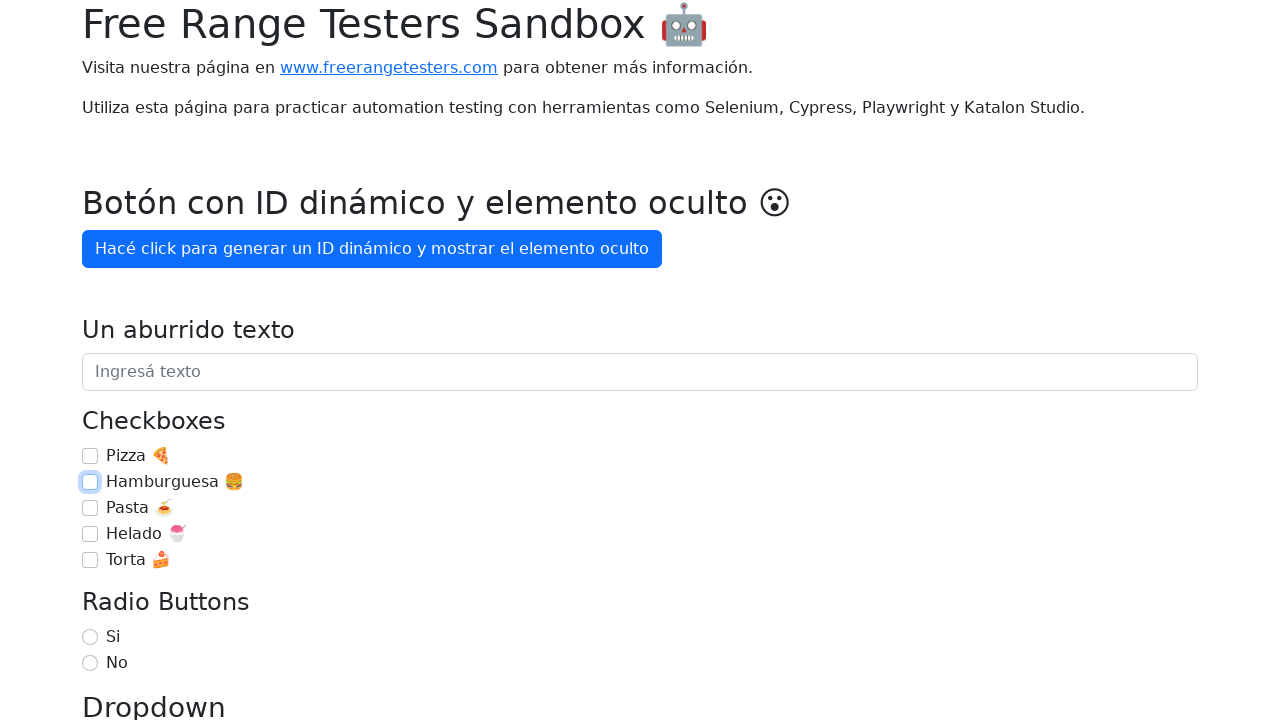

Checked checkbox 'Pasta 🍝' at (90, 508) on internal:role=checkbox[name="Pasta 🍝"i]
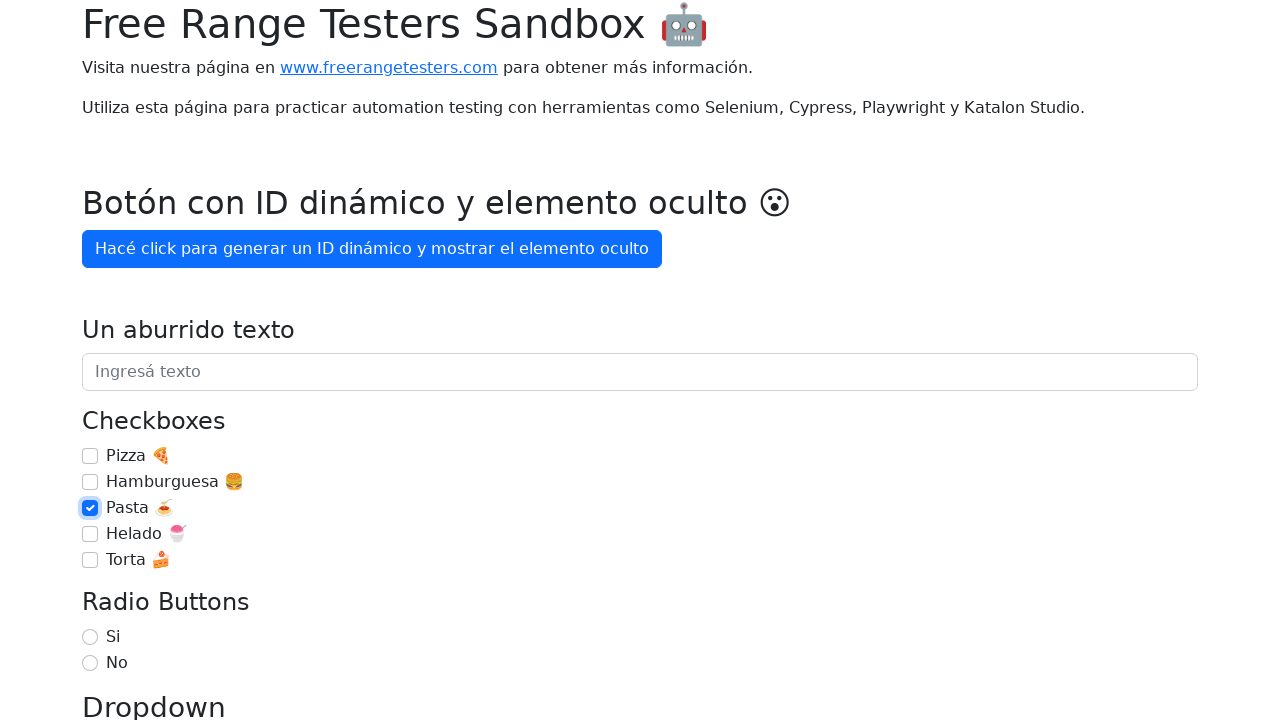

Unchecked checkbox 'Pasta 🍝' at (90, 508) on internal:role=checkbox[name="Pasta 🍝"i]
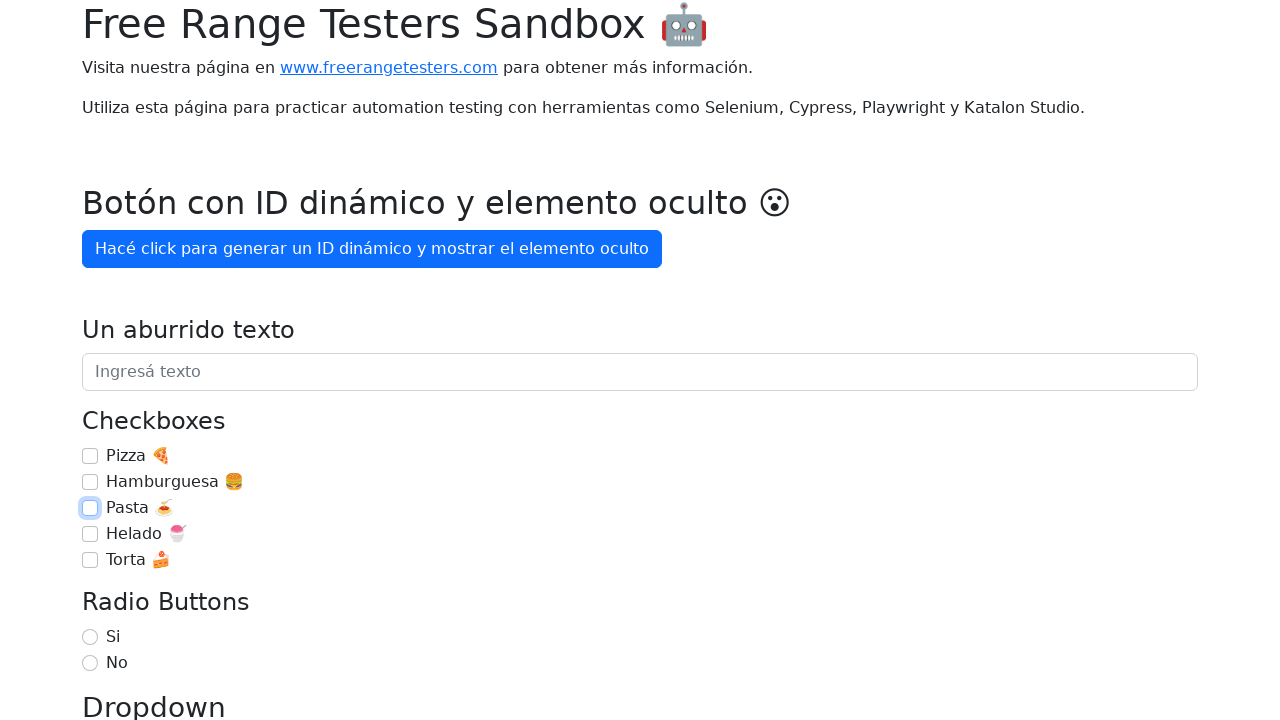

Verified checkbox 'Helado 🍧' is visible
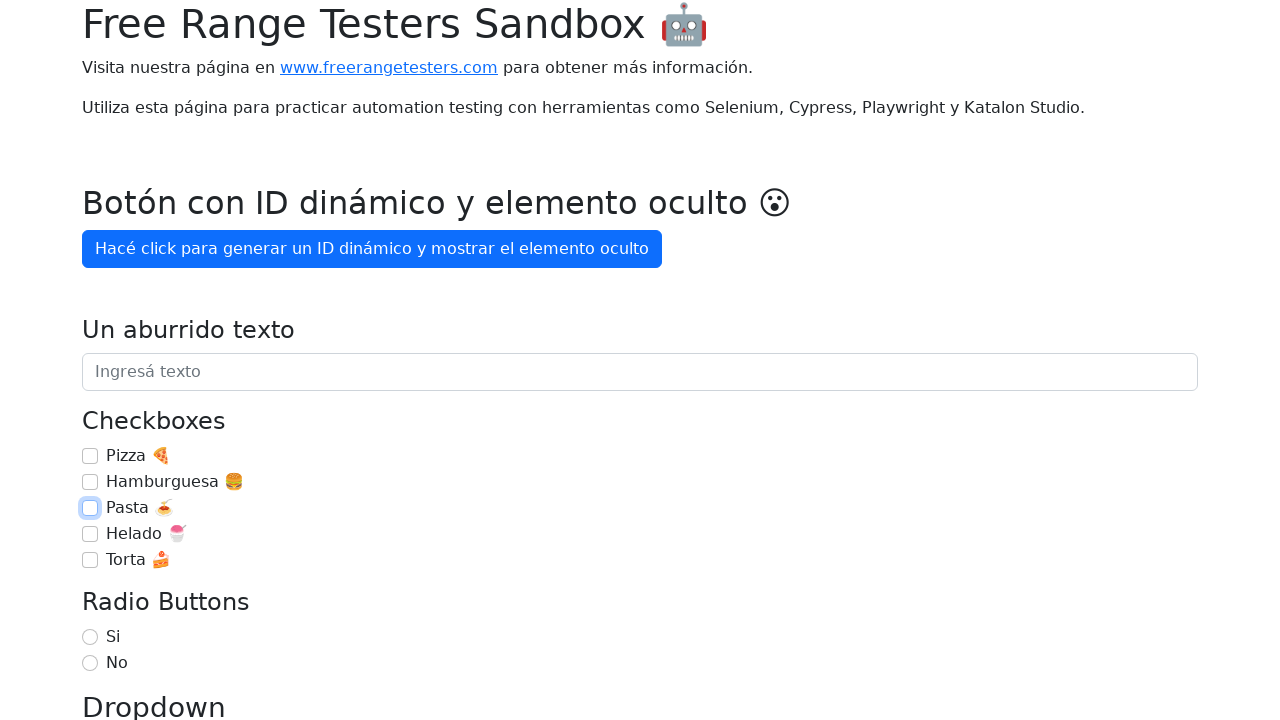

Checked checkbox 'Helado 🍧' at (90, 534) on internal:role=checkbox[name="Helado 🍧"i]
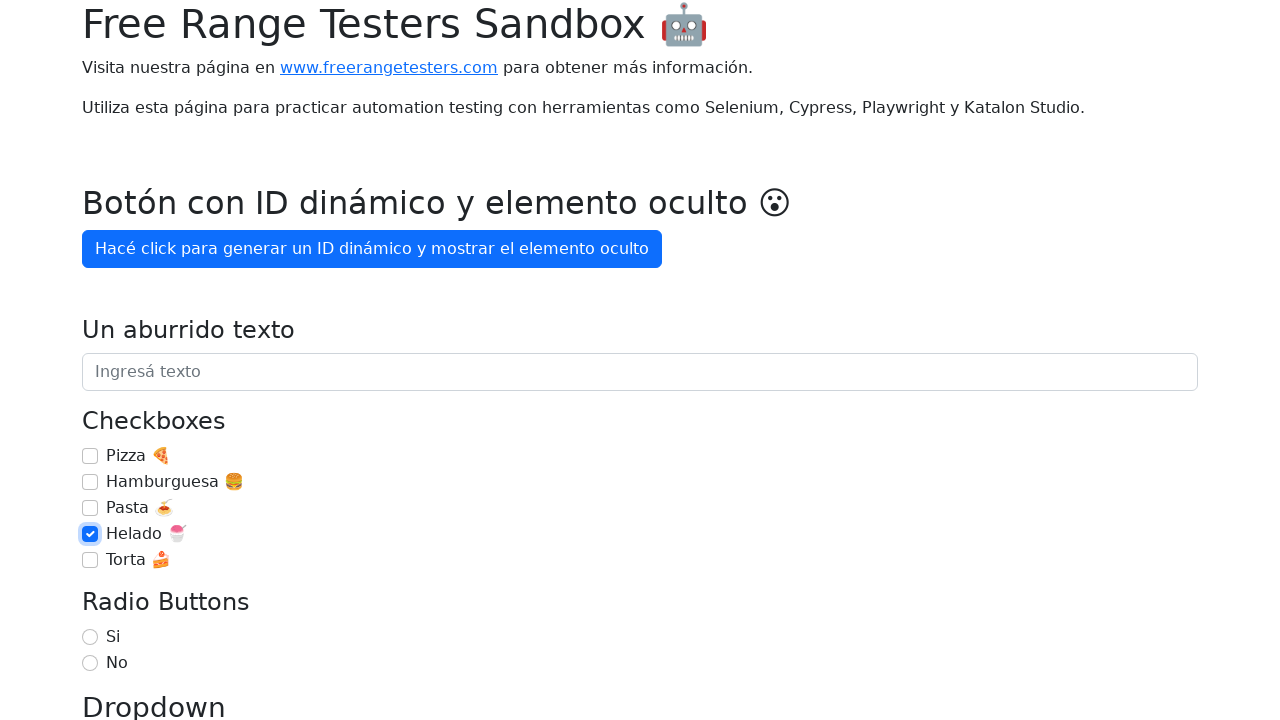

Unchecked checkbox 'Helado 🍧' at (90, 534) on internal:role=checkbox[name="Helado 🍧"i]
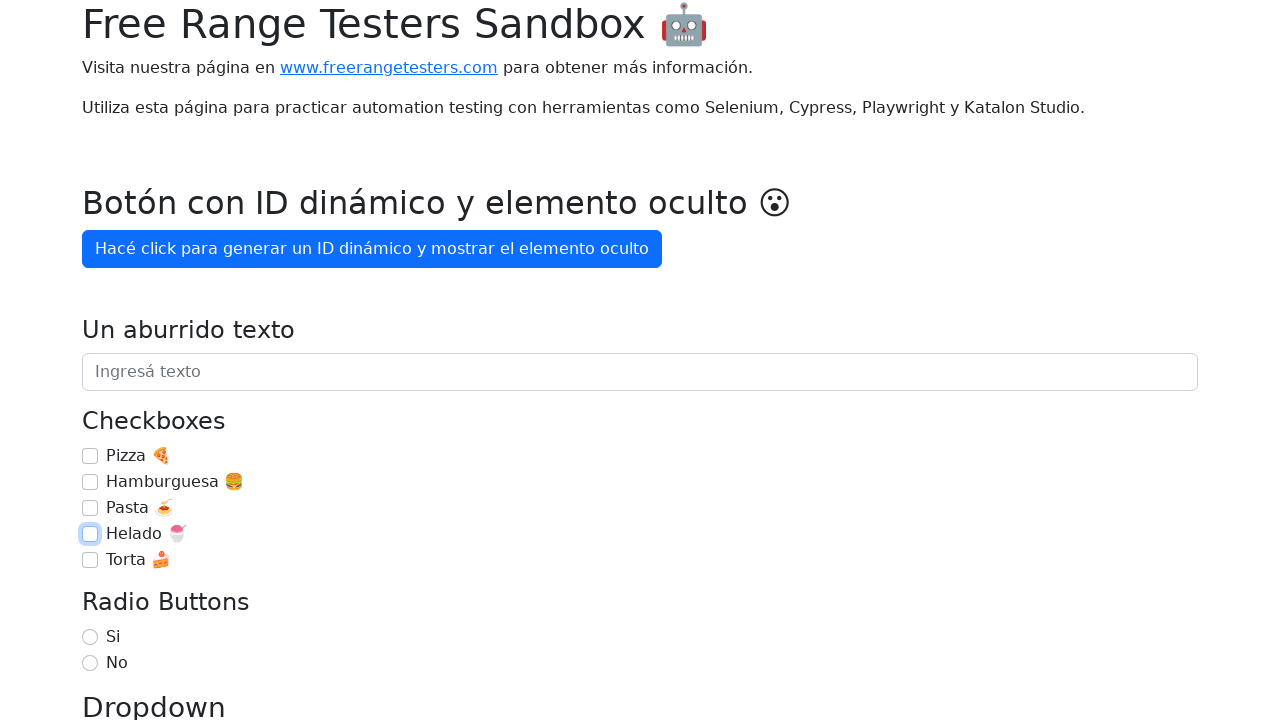

Verified checkbox 'Torta 🍰' is visible
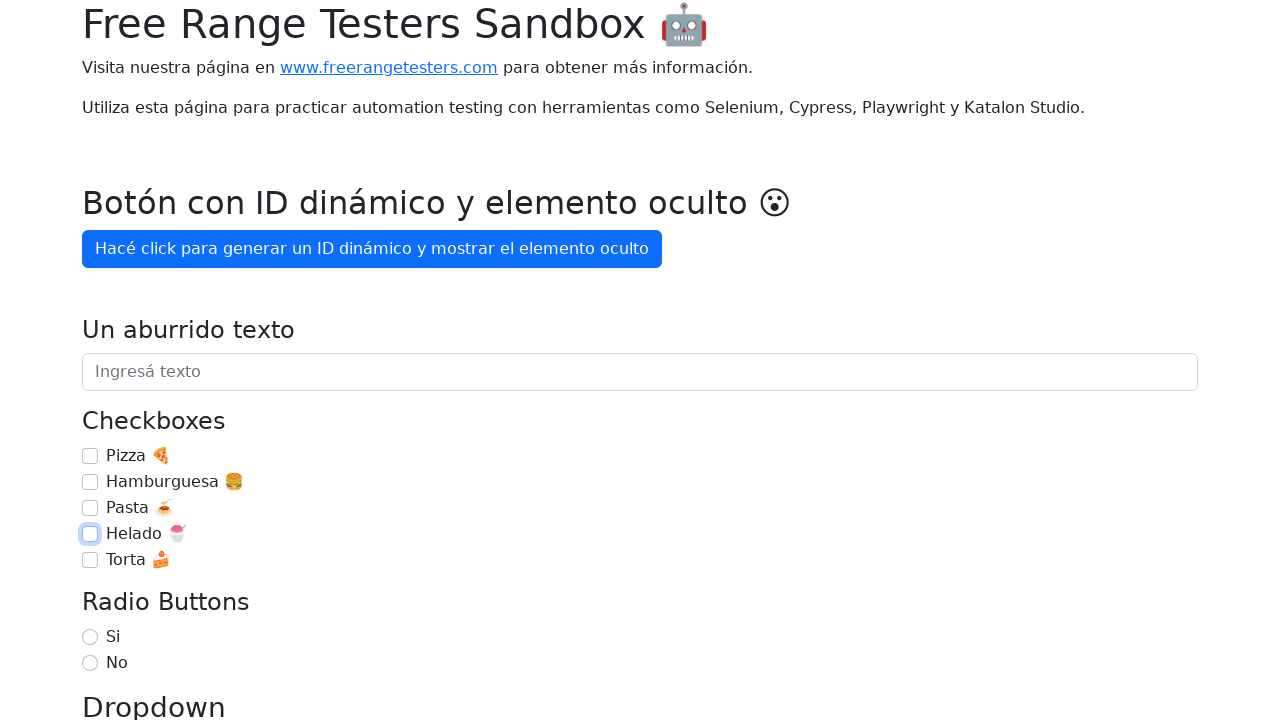

Checked checkbox 'Torta 🍰' at (90, 560) on internal:role=checkbox[name="Torta 🍰"i]
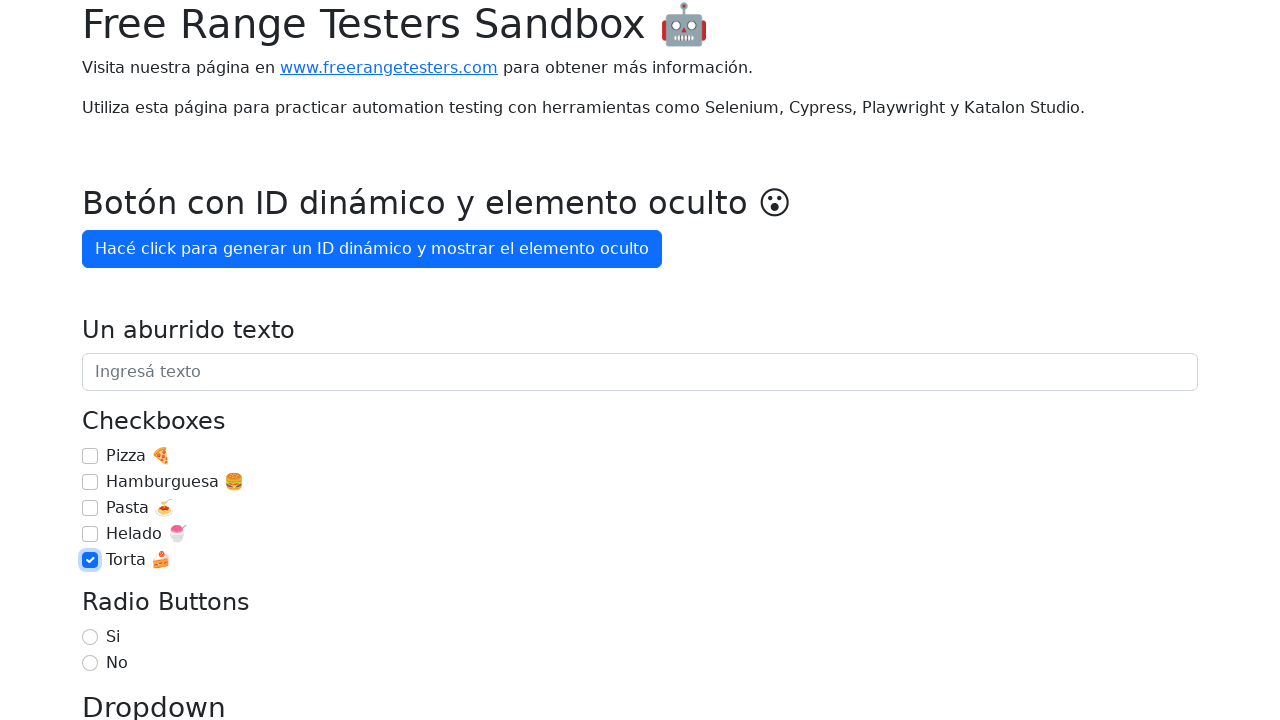

Unchecked checkbox 'Torta 🍰' at (90, 560) on internal:role=checkbox[name="Torta 🍰"i]
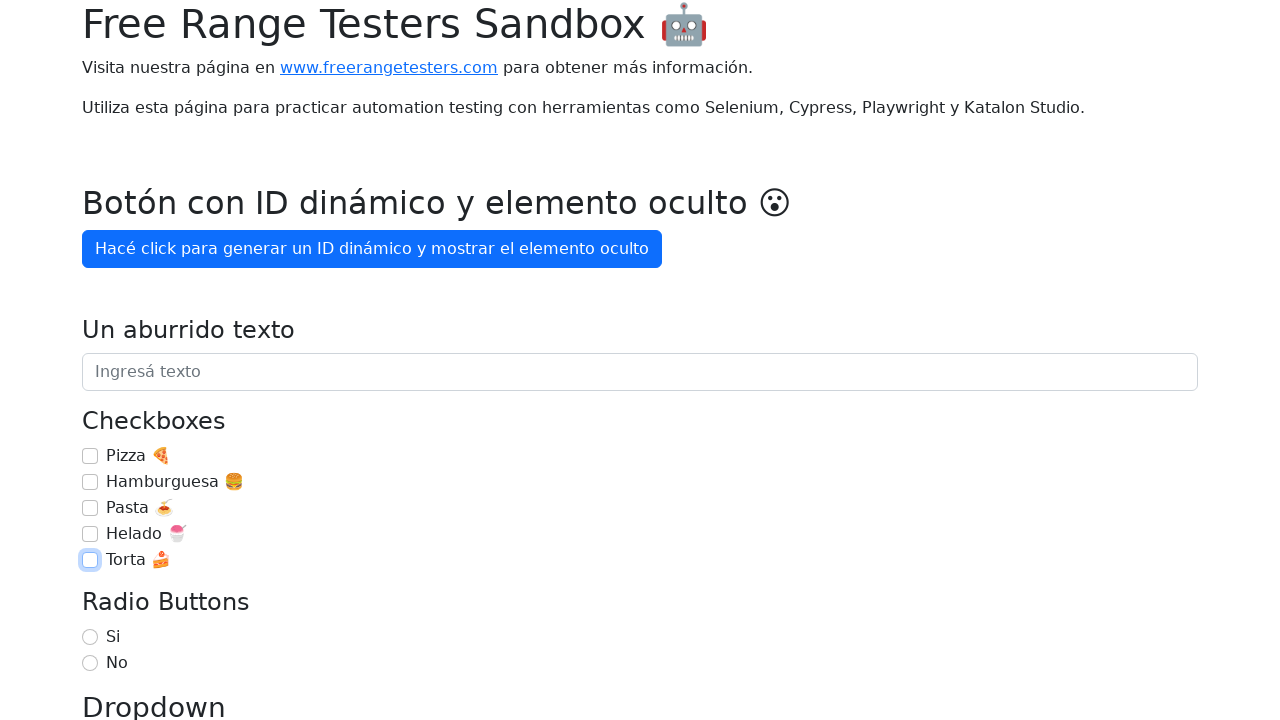

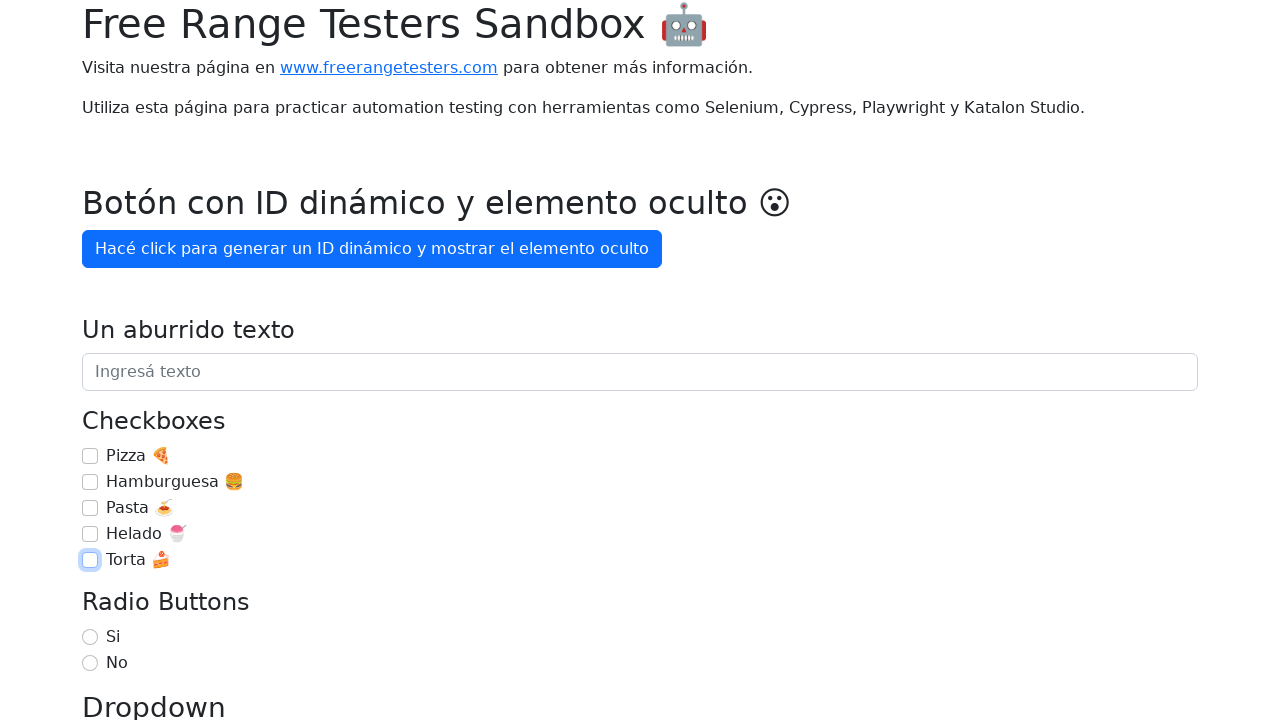